Opens the Ultimate QA blog page and verifies that the main content element is visible, confirming the page has loaded successfully.

Starting URL: https://www.ultimateqa.com/blog

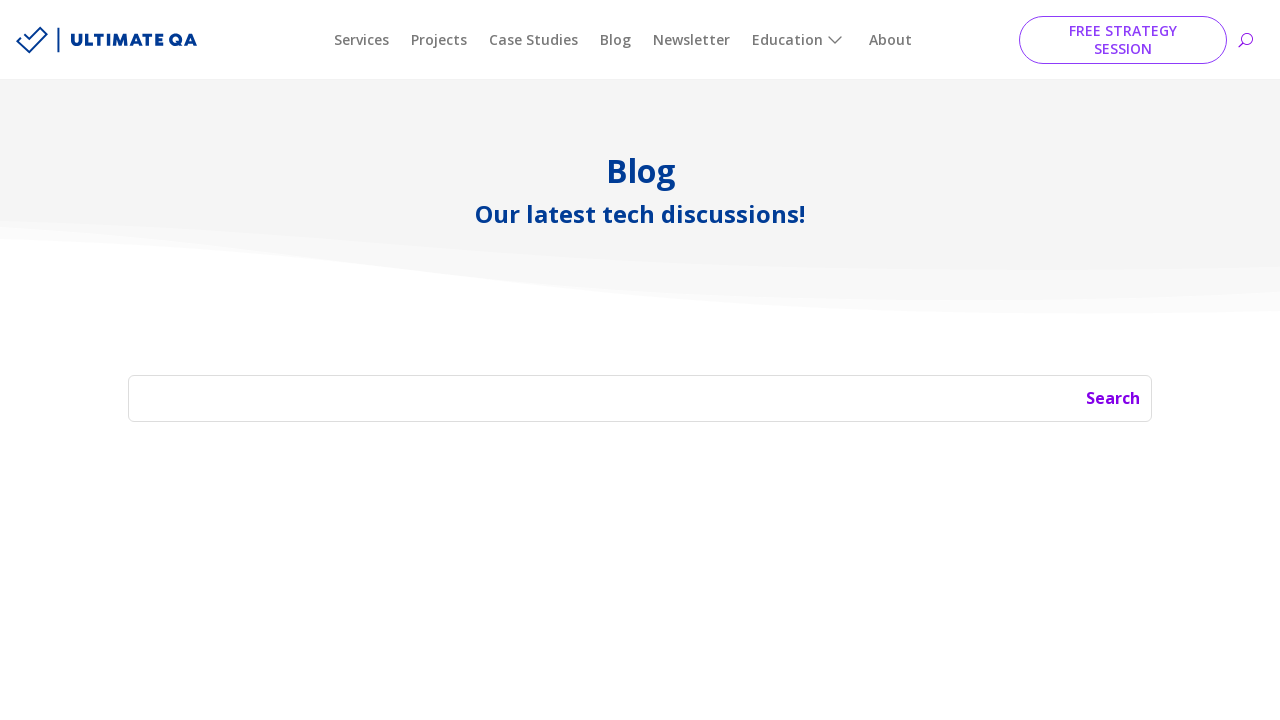

Navigated to Ultimate QA blog page
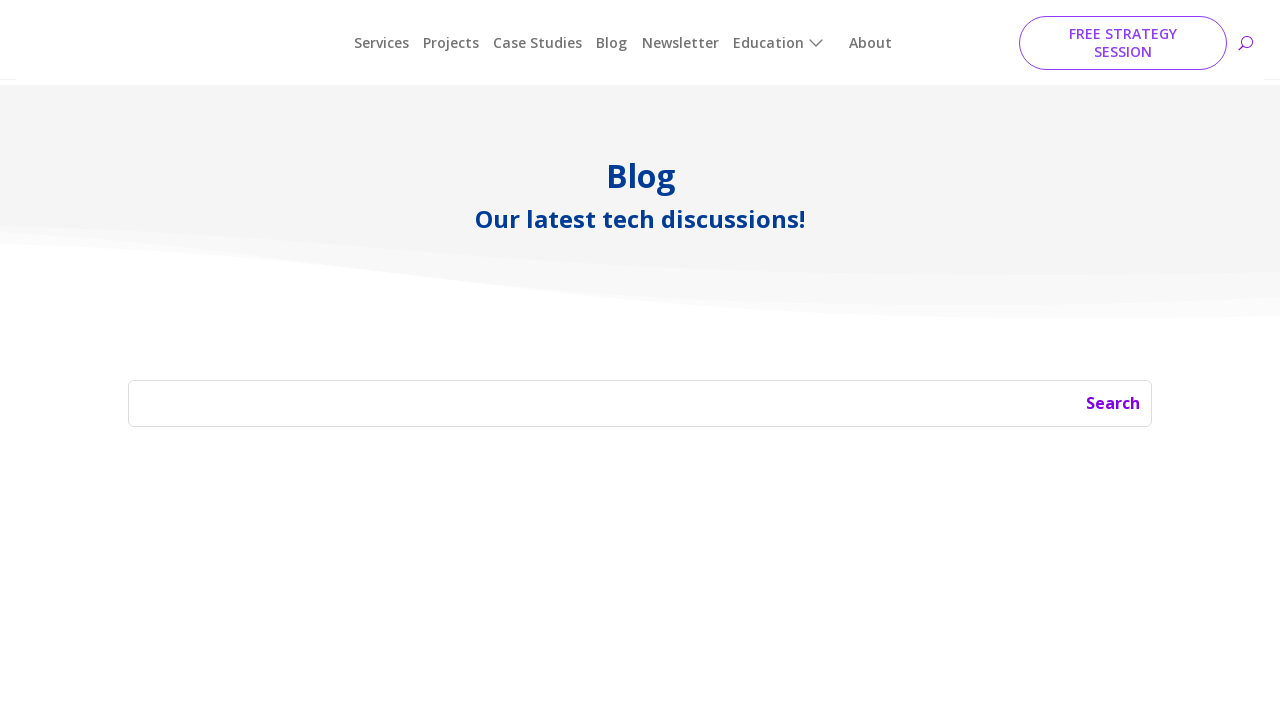

Main content element became visible, confirming page loaded successfully
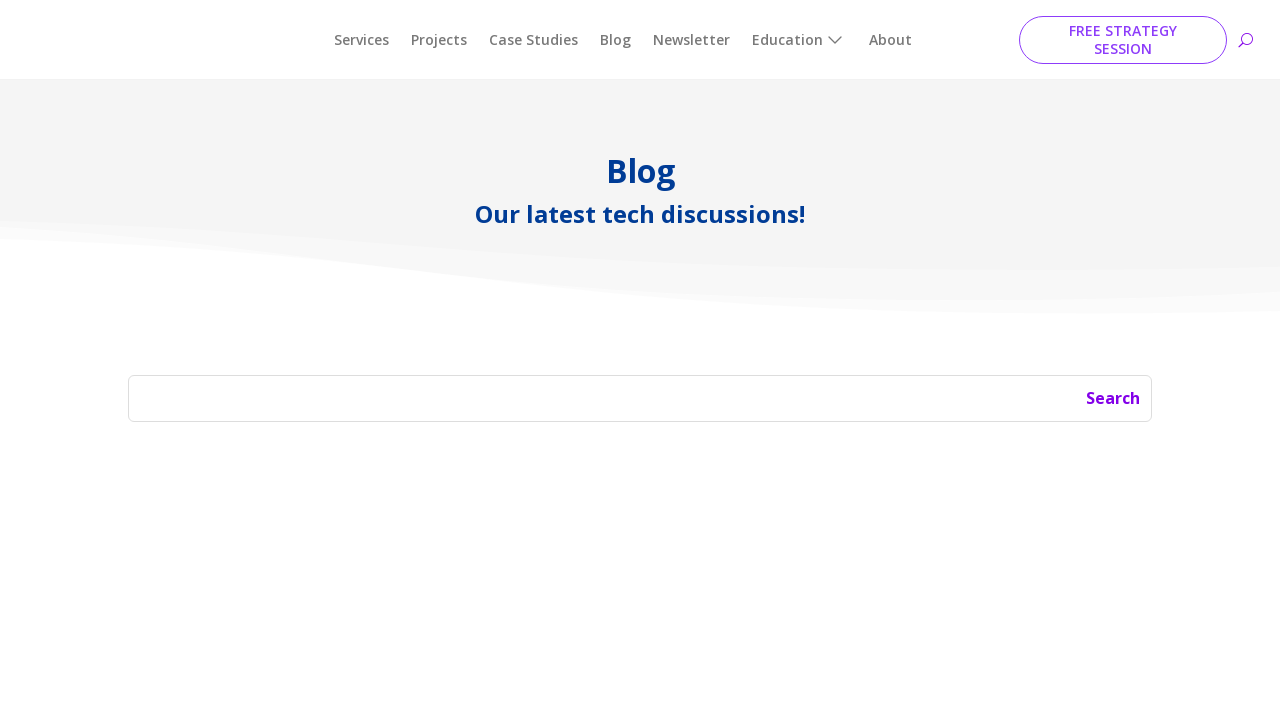

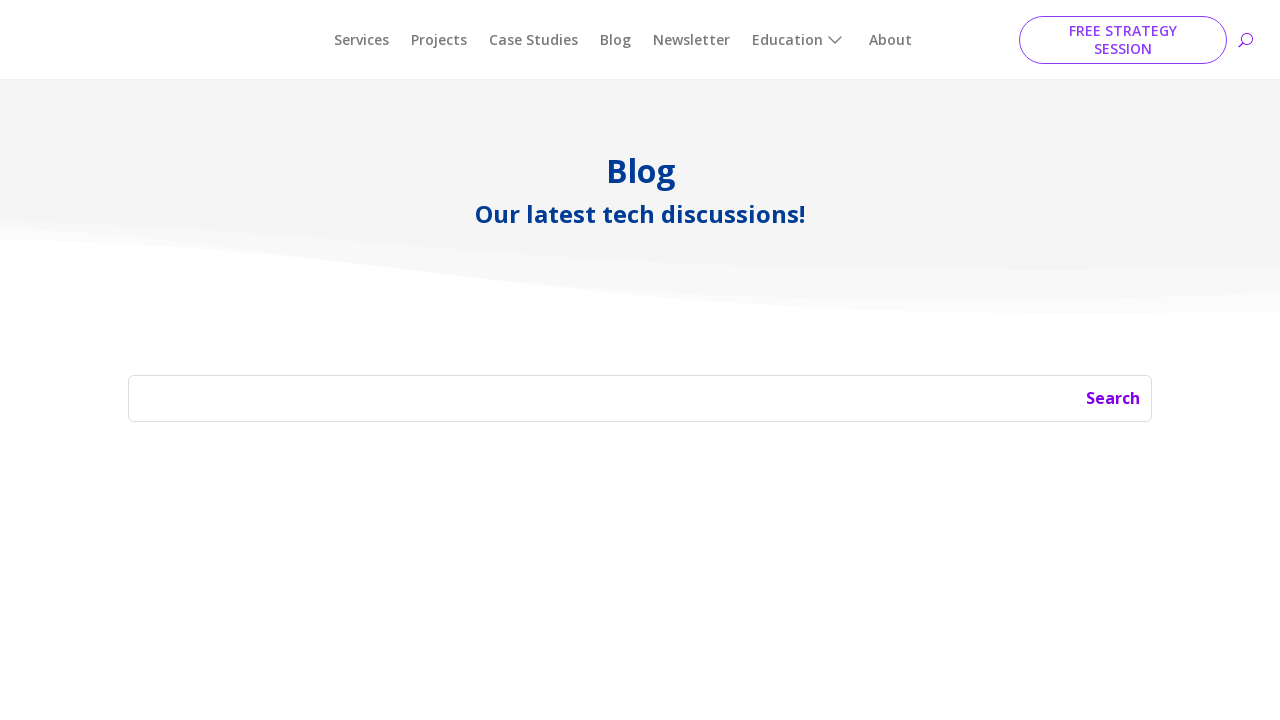